Navigates to Salesforce login page and clicks the signup link to access the registration form

Starting URL: https://login.salesforce.com/

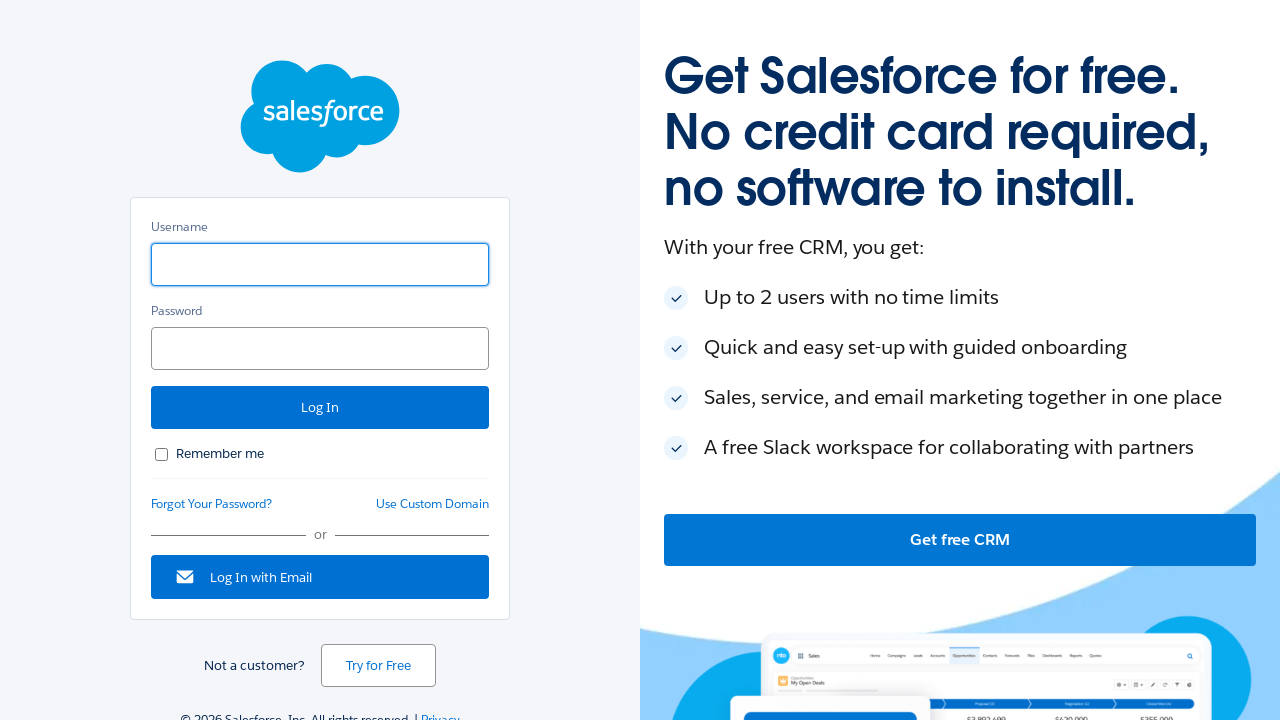

Clicked signup link to access registration form at (378, 666) on a#signup_link
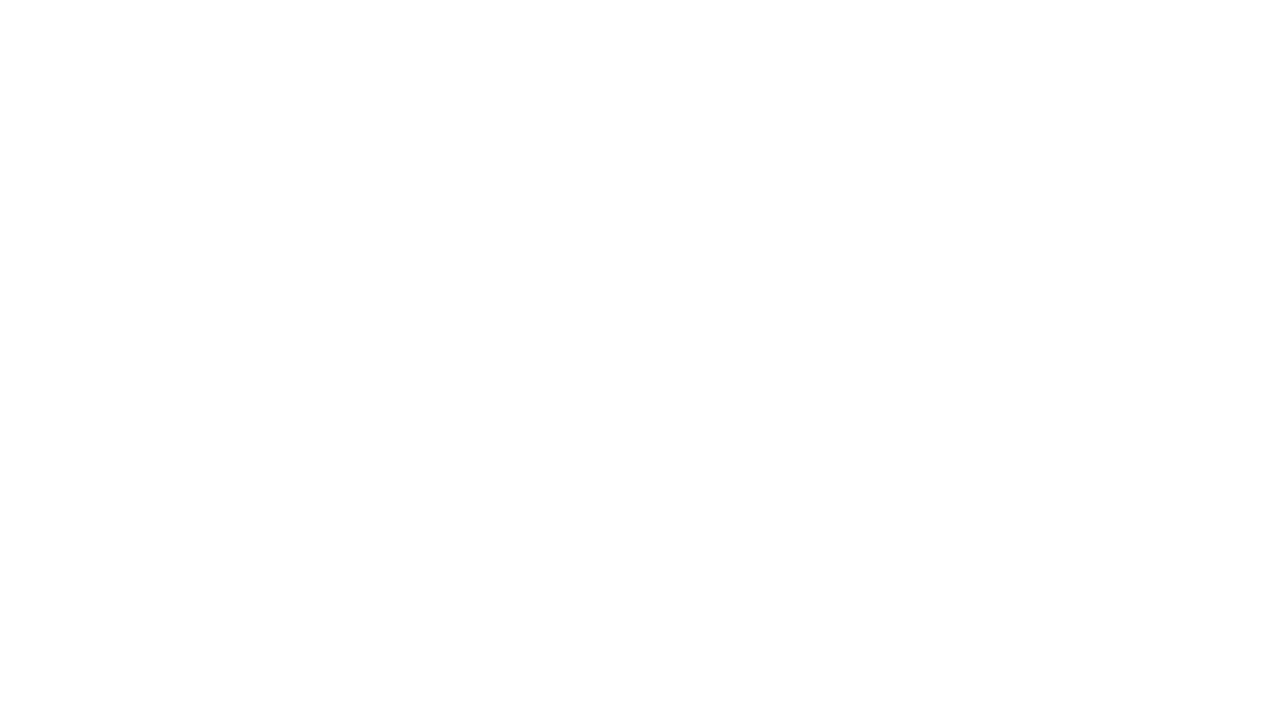

Navigation to registration form completed
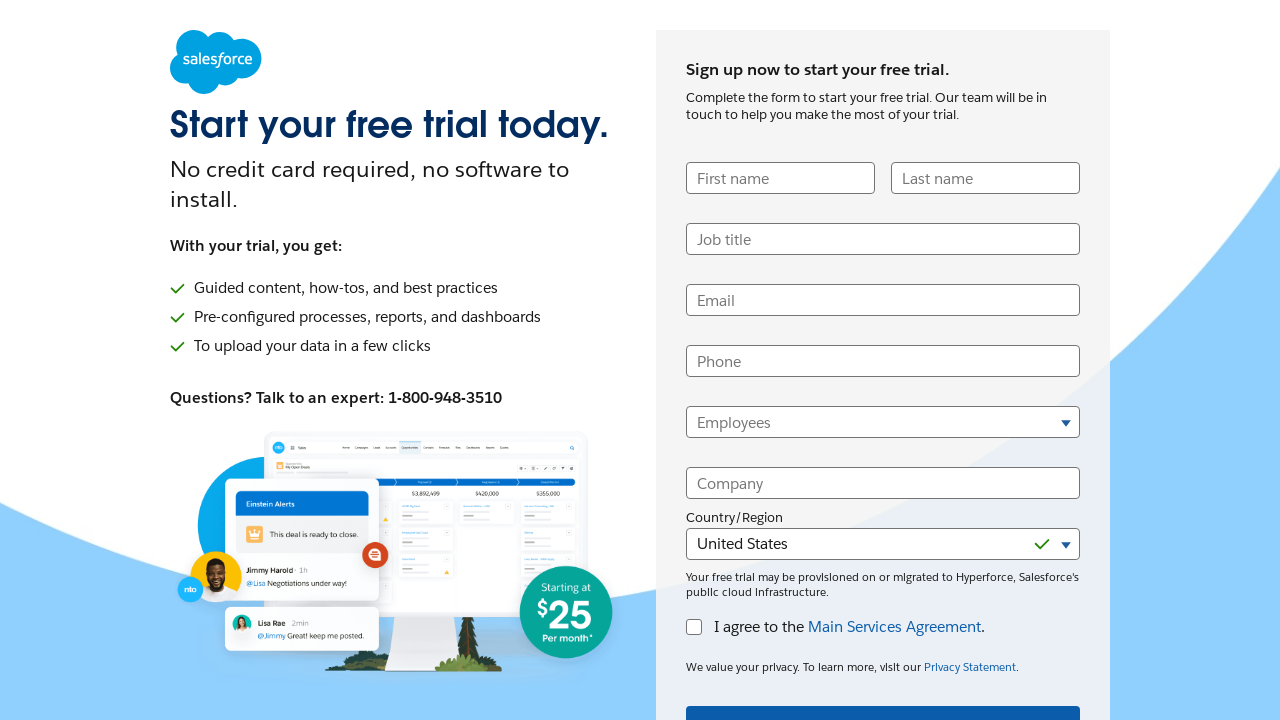

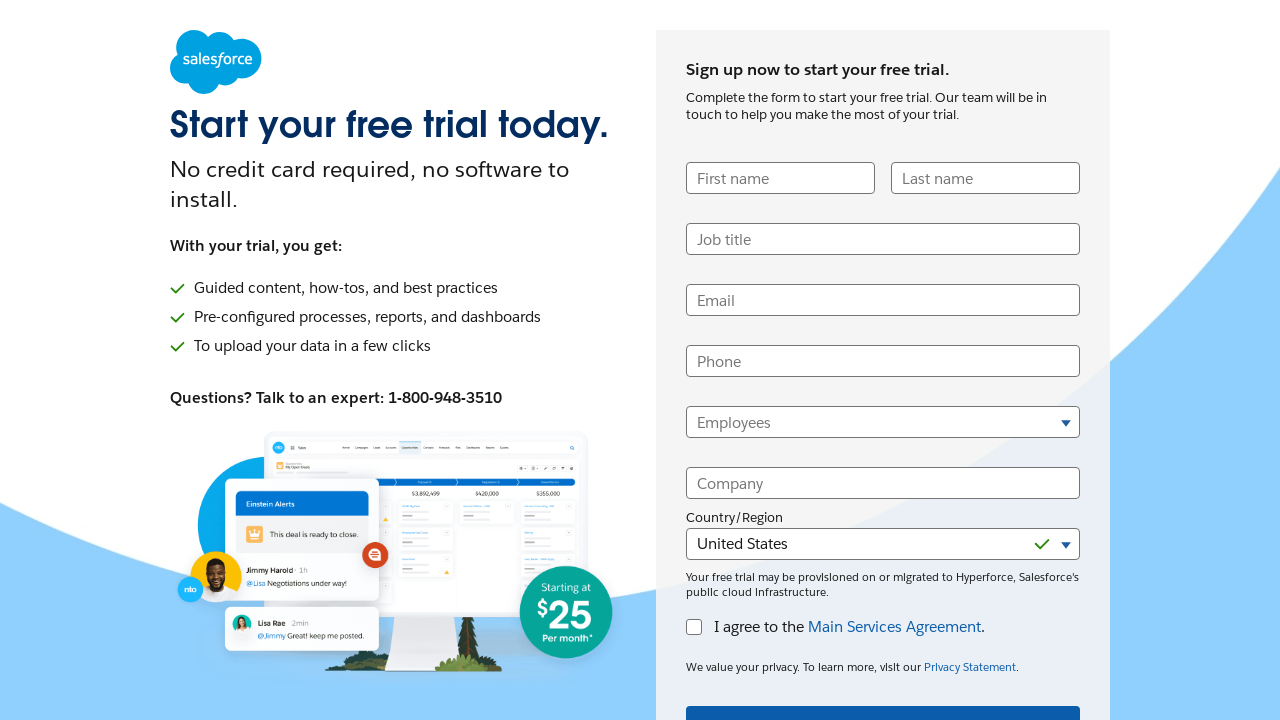